Tests double-click functionality on a button element on the DemoQA buttons page

Starting URL: https://demoqa.com/buttons

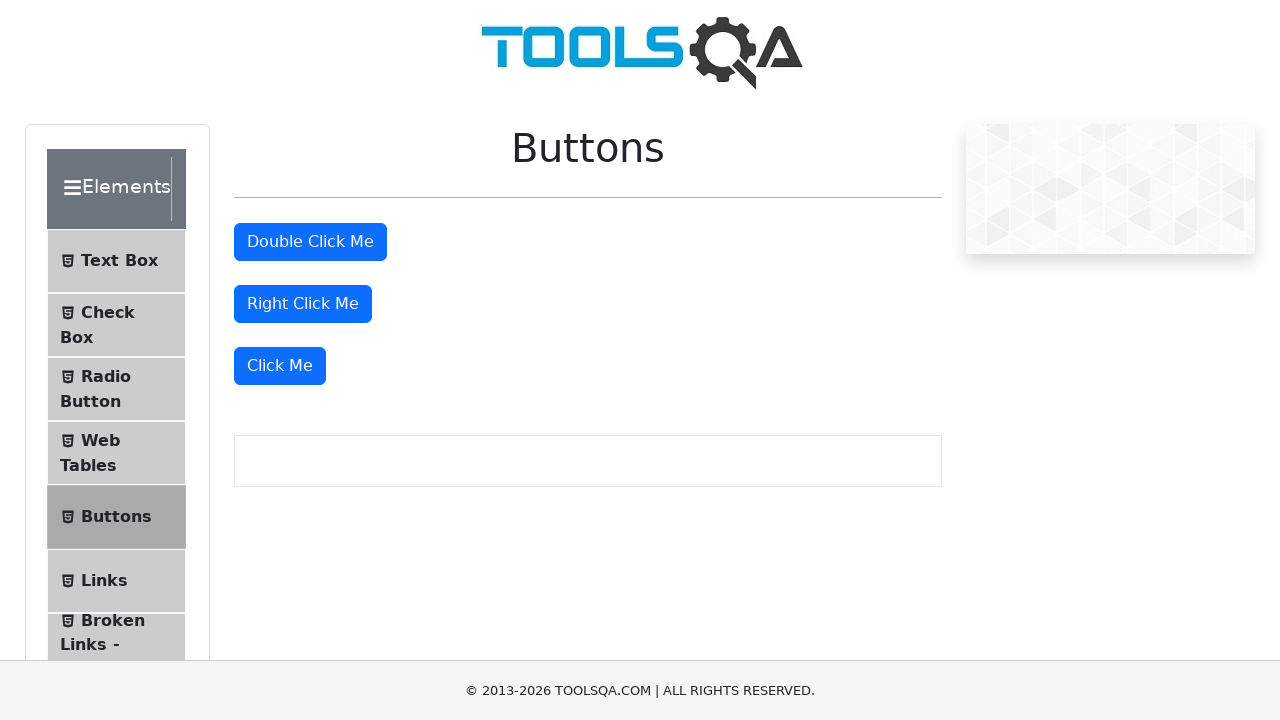

Double-clicked the double-click button element at (310, 242) on #doubleClickBtn
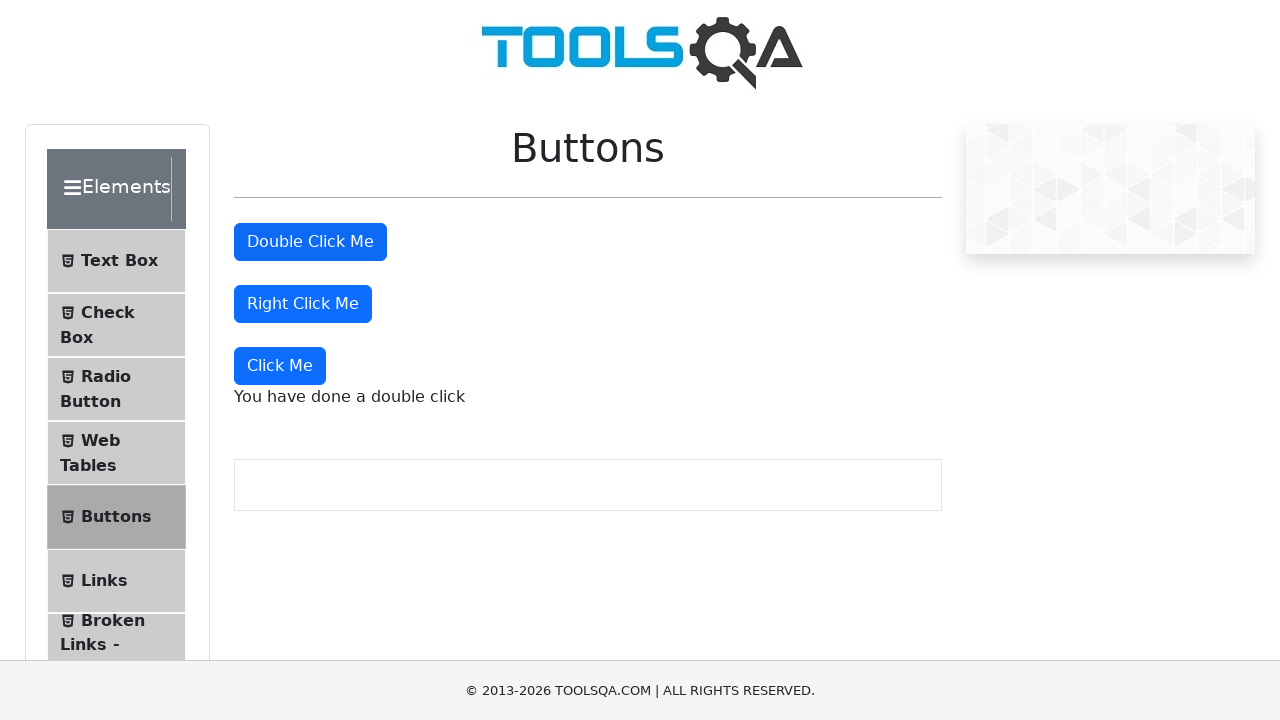

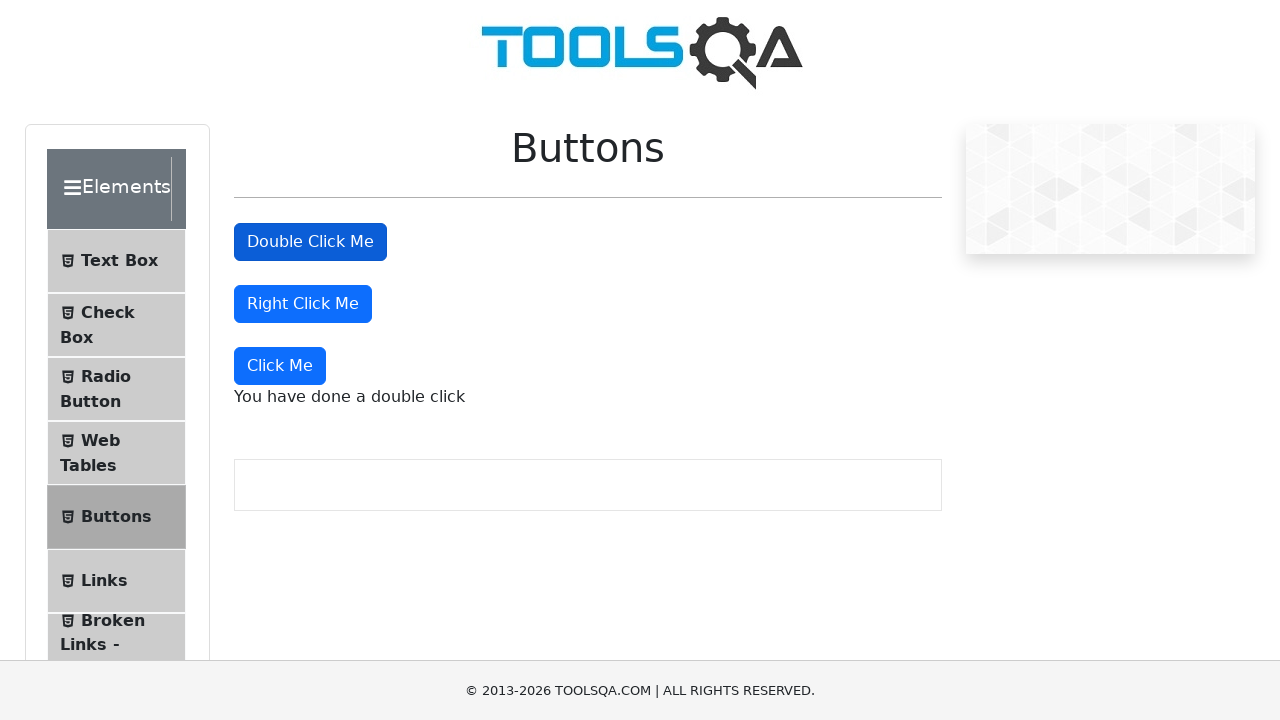